Tests navigation to Browse Languages section, clicks on letter M, and verifies that MySQL language entry exists in the table.

Starting URL: http://www.99-bottles-of-beer.net

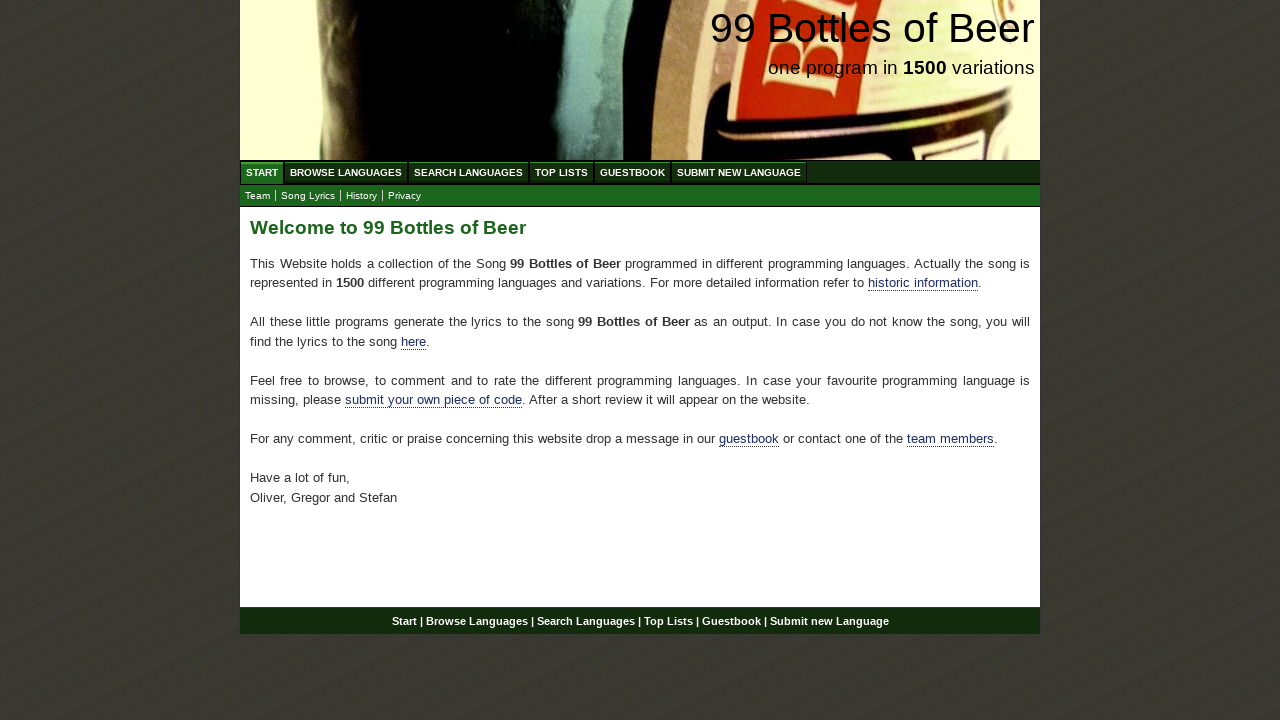

Clicked on 'Browse Languages' menu link at (346, 172) on xpath=//div[@id='navigation']/ul[@id='menu']/li/a[@href='/abc.html']
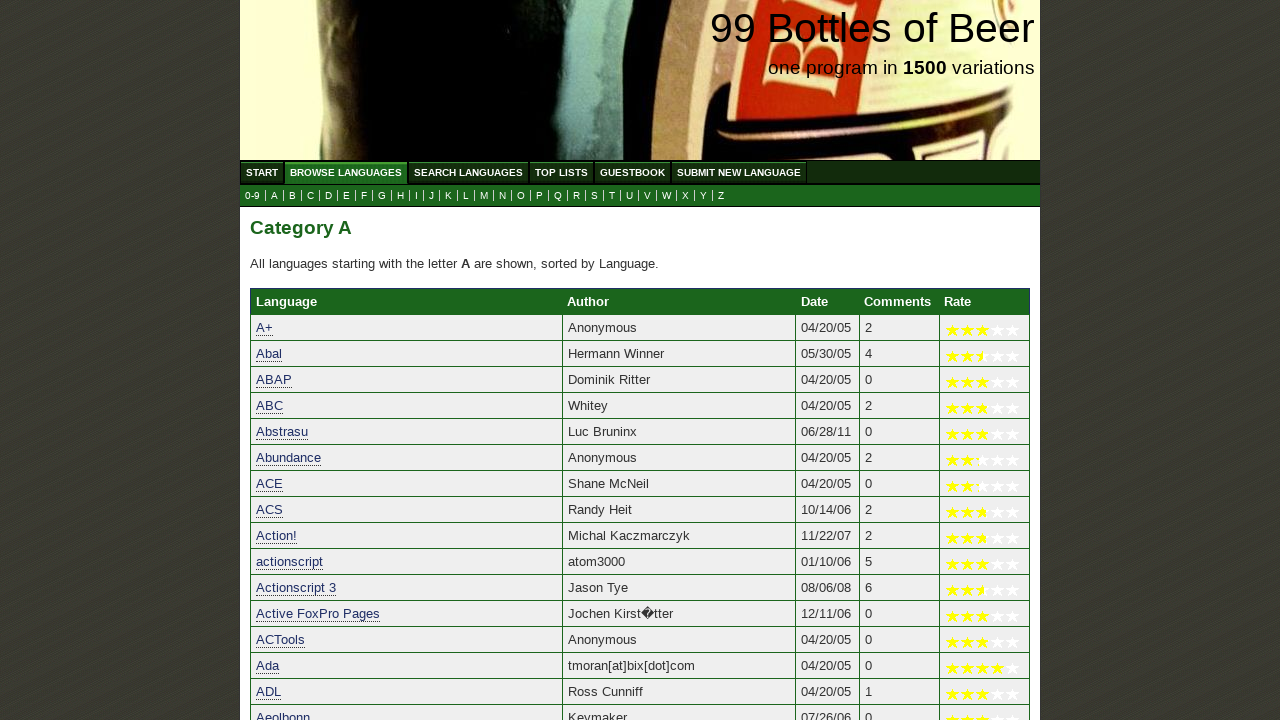

Clicked on letter M link at (484, 196) on xpath=//a[@href='m.html']
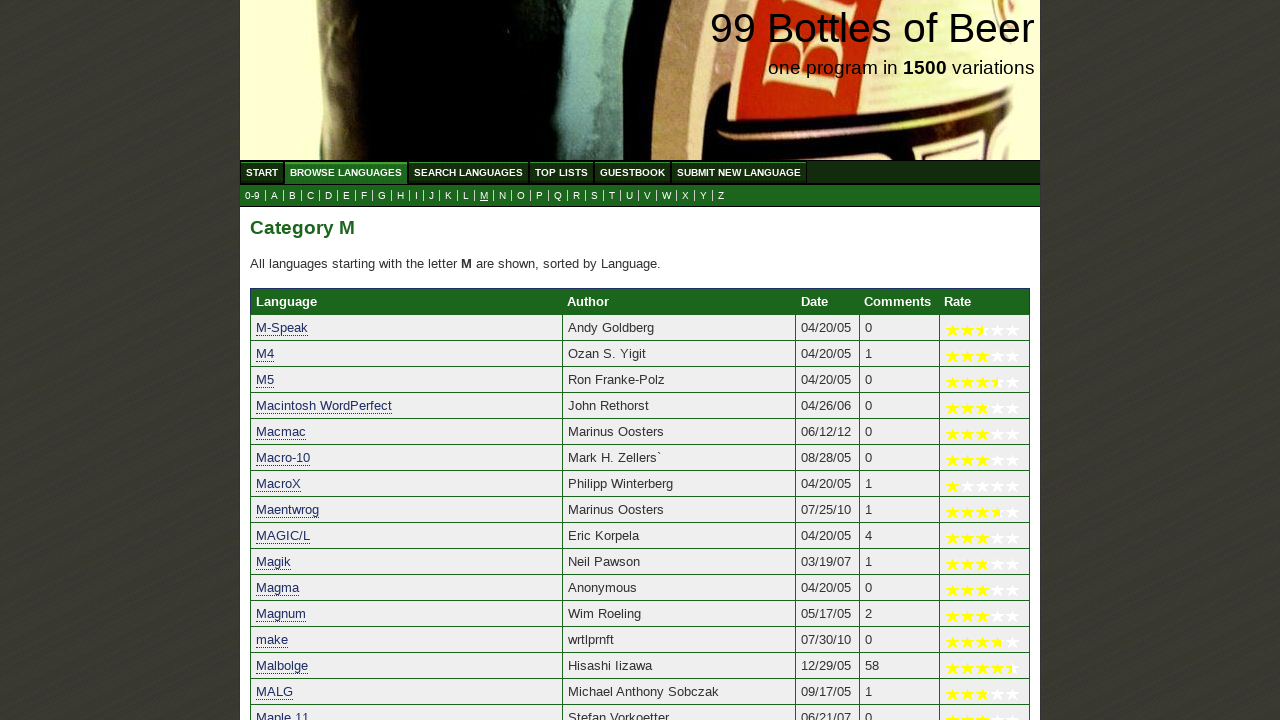

Verified MySQL language entry exists in the table
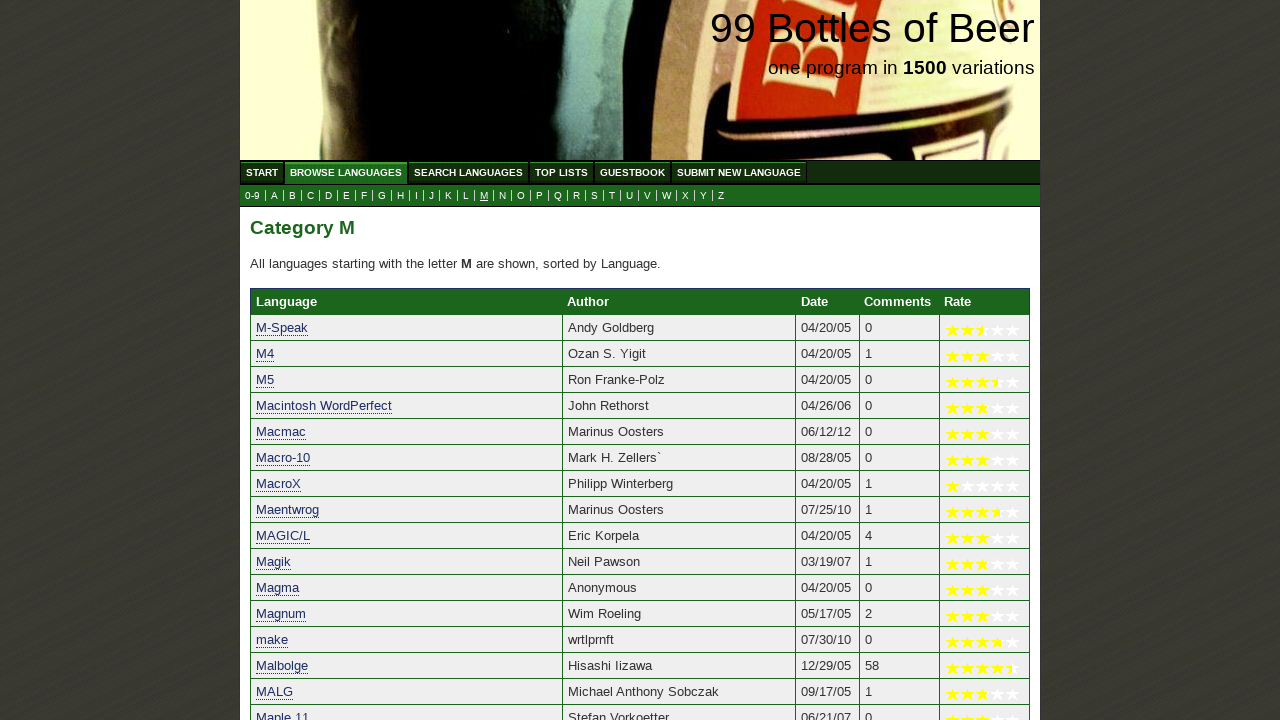

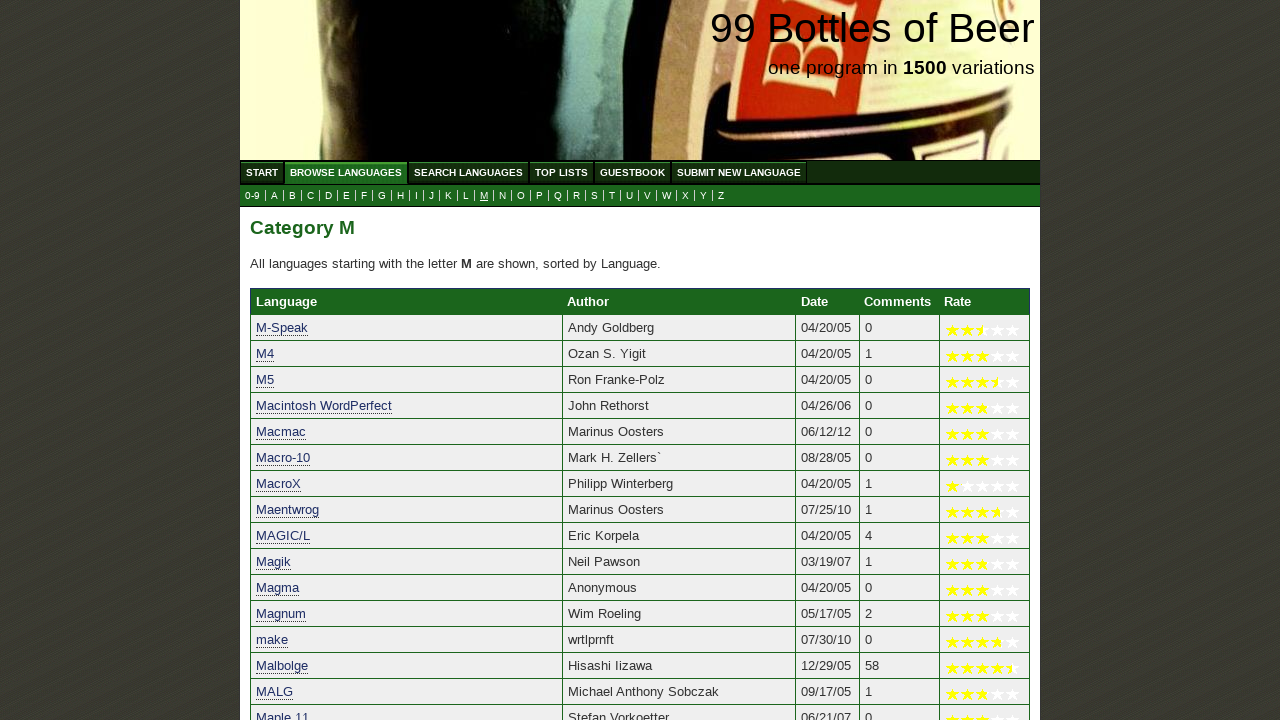